Tests form submission on DemoQA practice form by filling various field types including text inputs, radio buttons, checkboxes, dropdowns, date picker, and file upload, with validation of invalid email format

Starting URL: https://demoqa.com/automation-practice-form

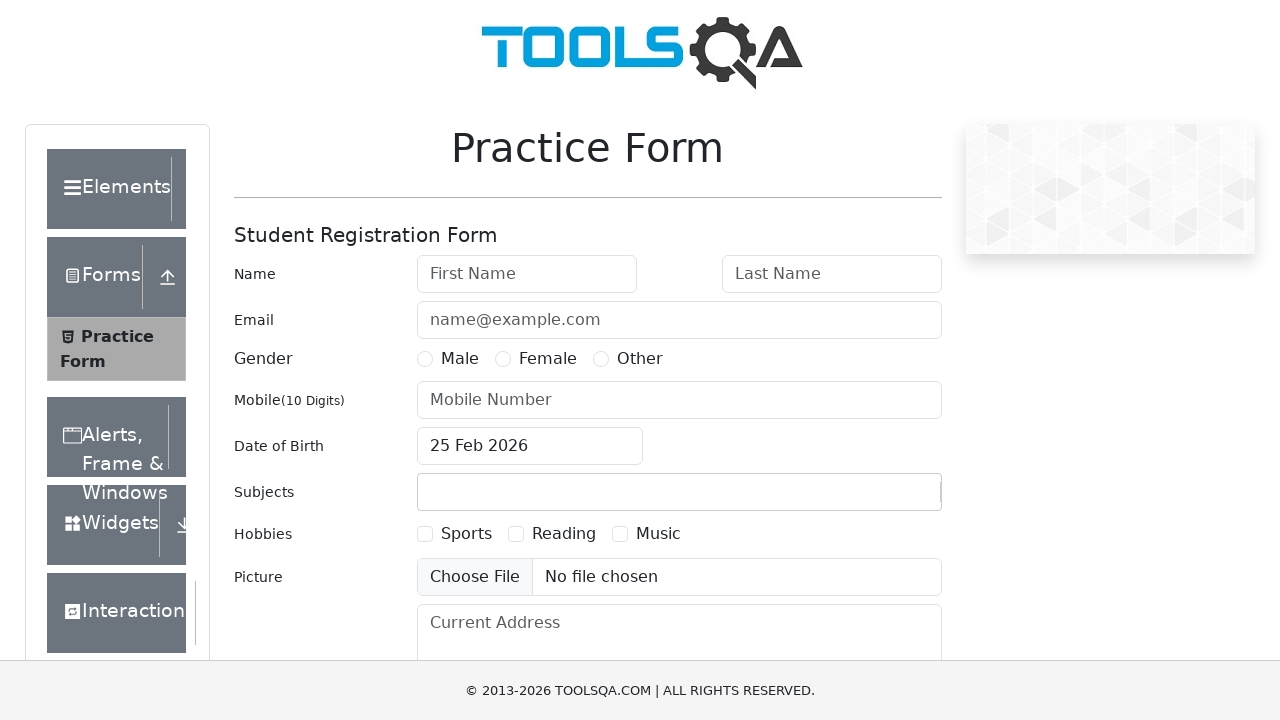

Filled first name field with 'Pasan' on #firstName
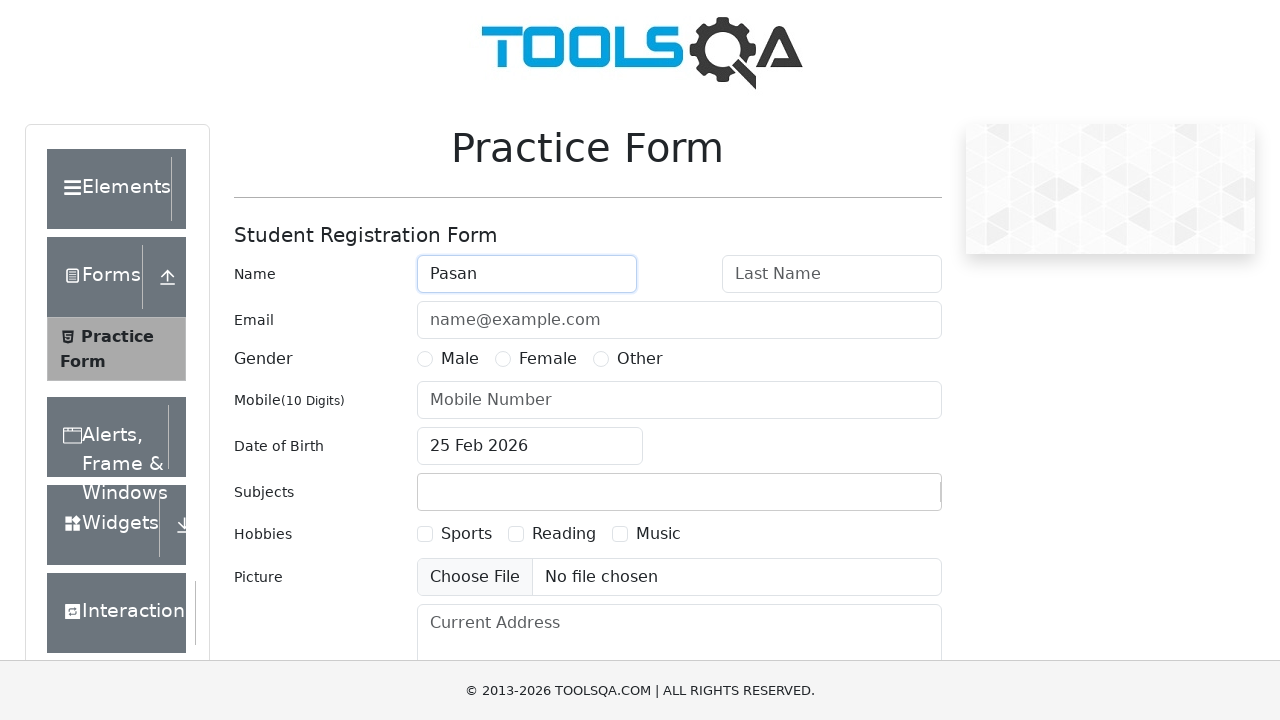

Filled last name field with 'Pethangoda' on #lastName
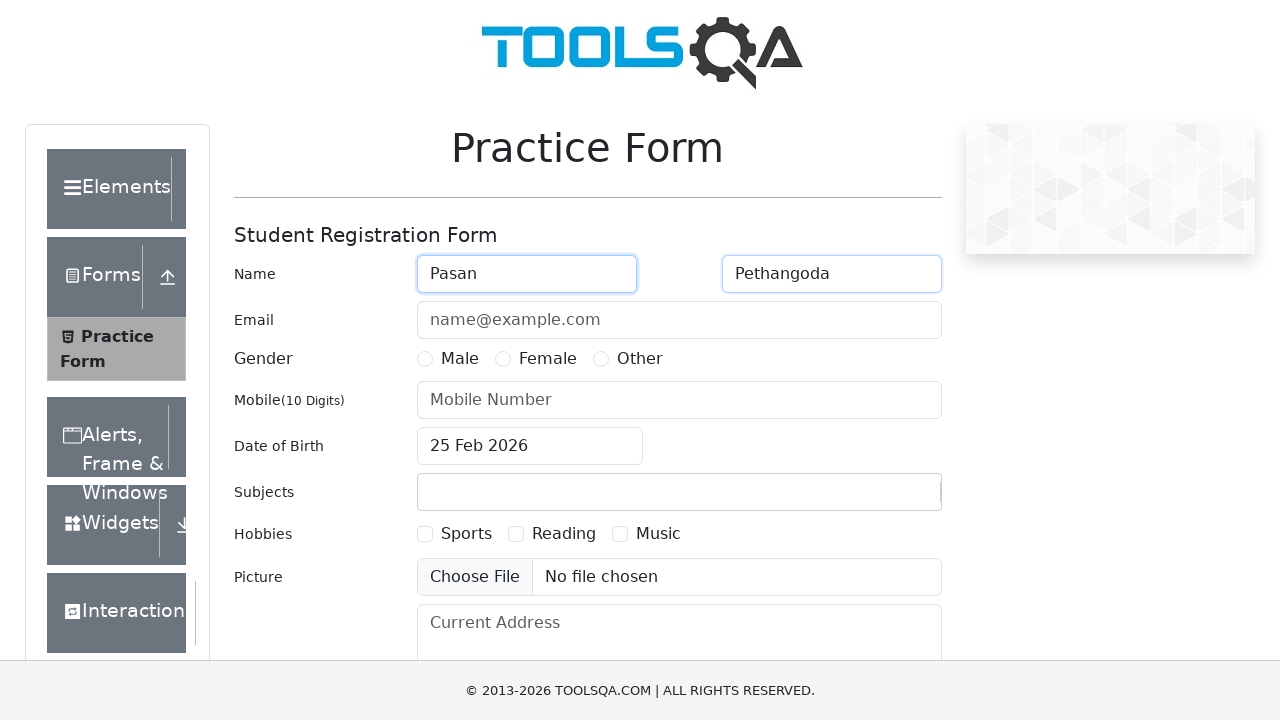

Filled email field with invalid format 'pasanpethangoda@.com' on #userEmail
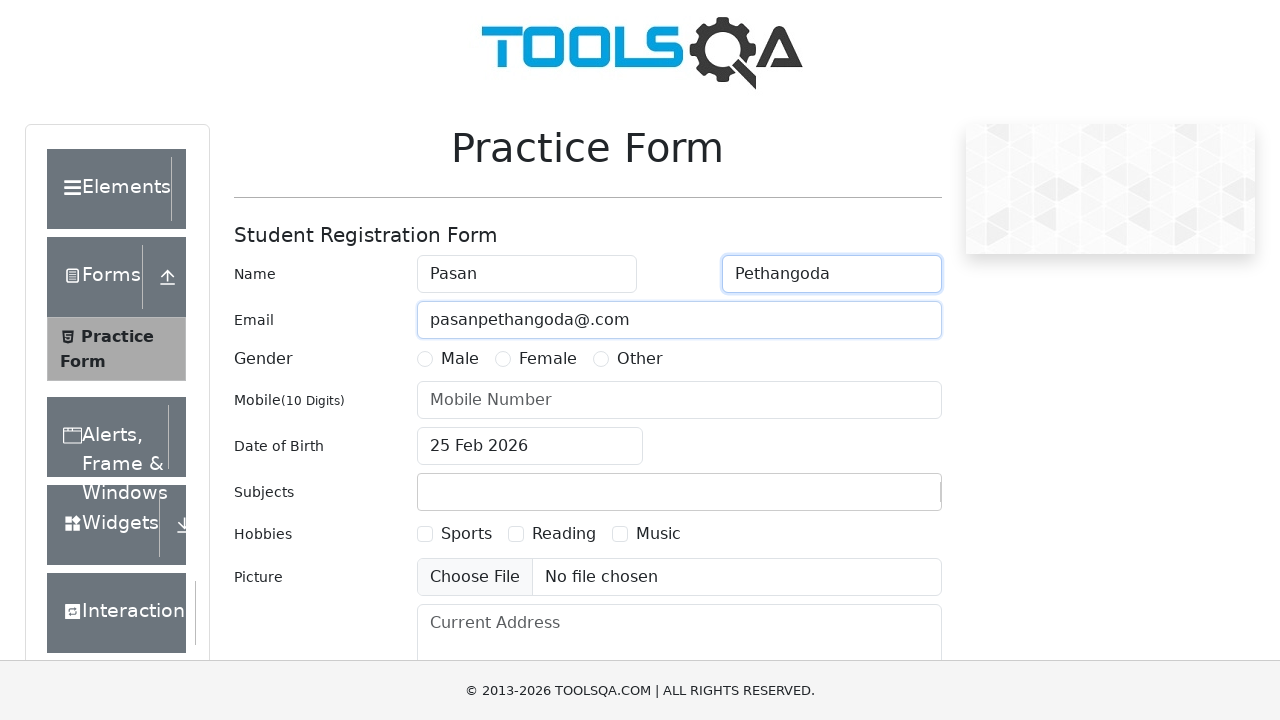

Selected gender radio button at (460, 359) on label[for='gender-radio-1']
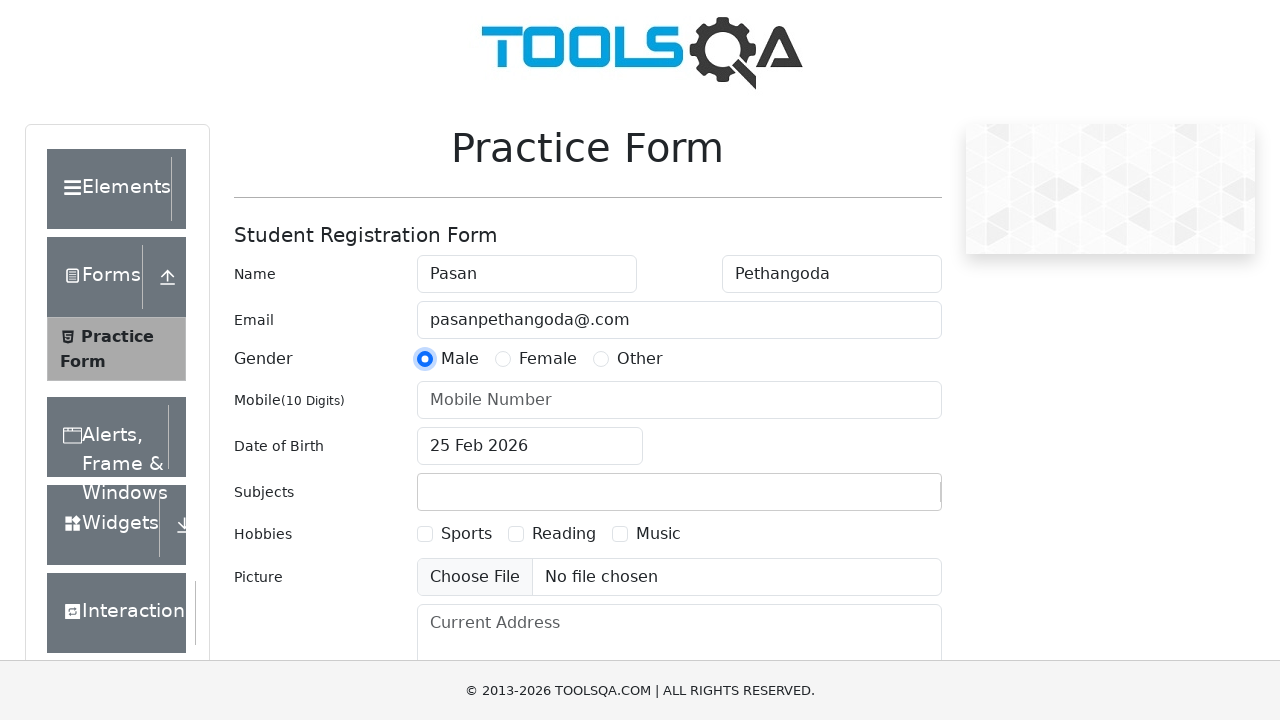

Filled mobile number field with '0761775731' on #userNumber
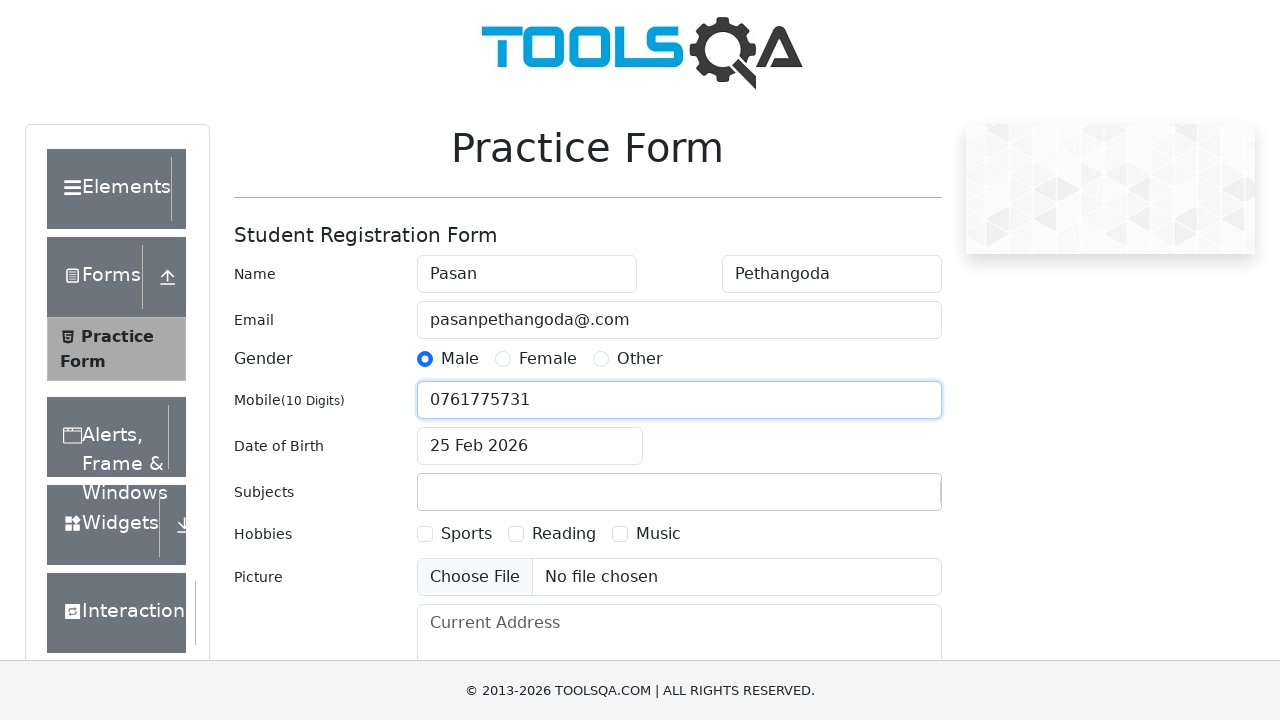

Opened date picker at (530, 446) on #dateOfBirthInput
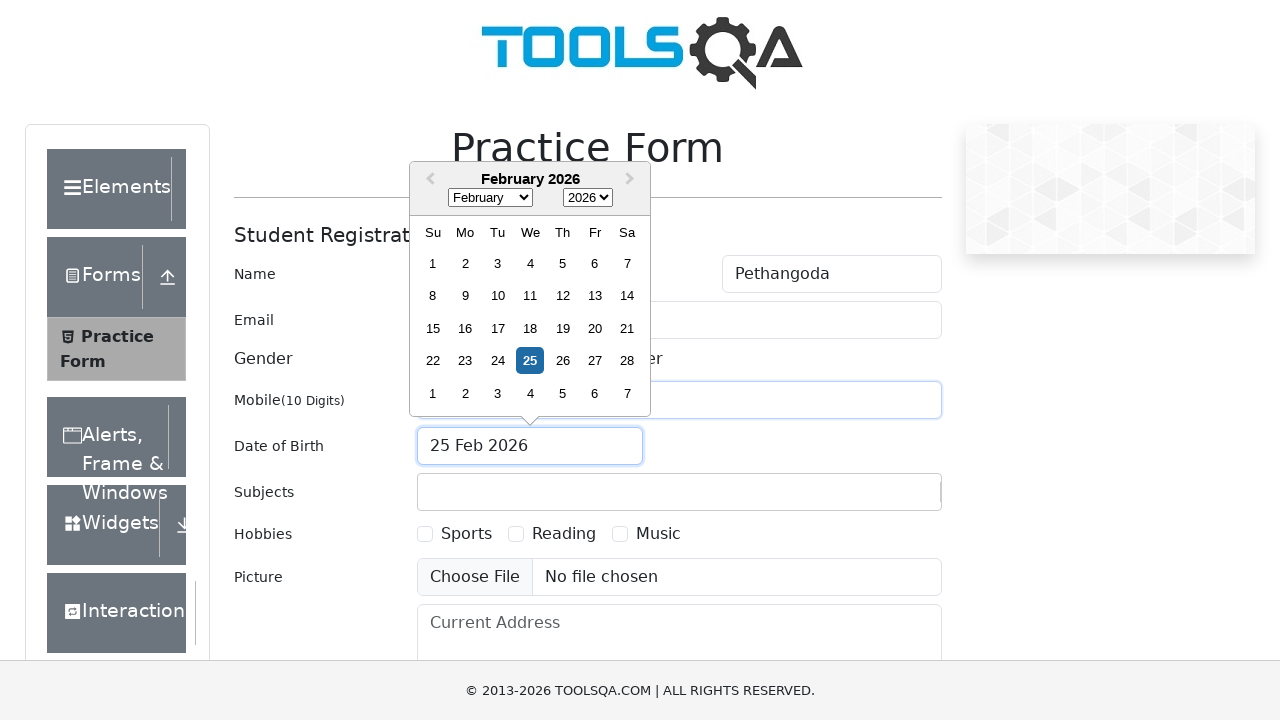

Selected March from month dropdown on .react-datepicker__month-select
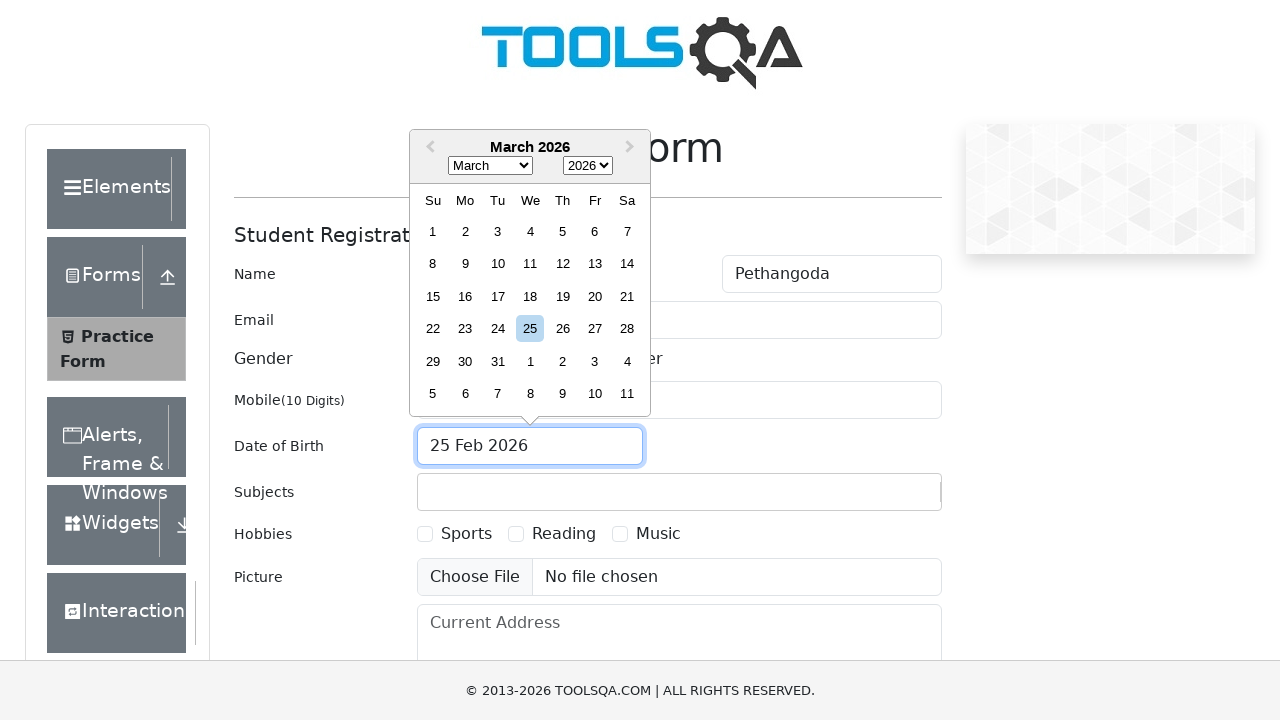

Selected 2000 from year dropdown on .react-datepicker__year-select
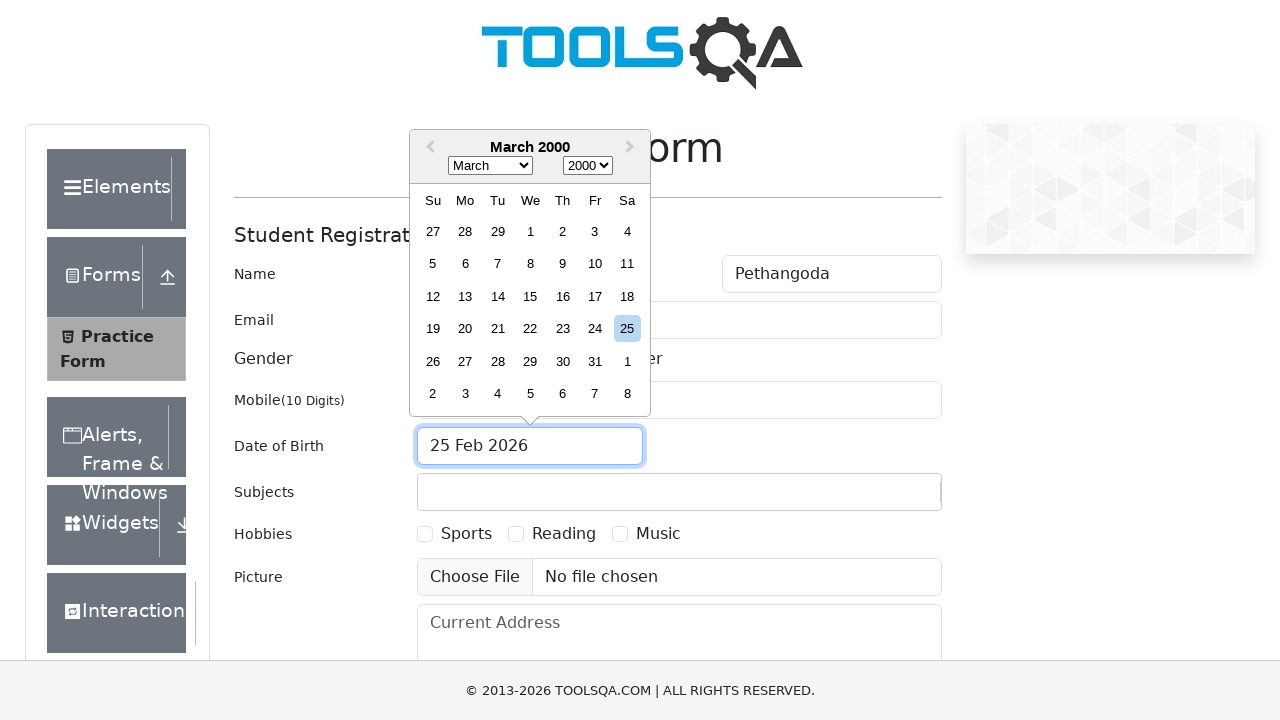

Selected March 20th, 2000 from date picker at (465, 329) on div[aria-label='Choose Monday, March 20th, 2000']
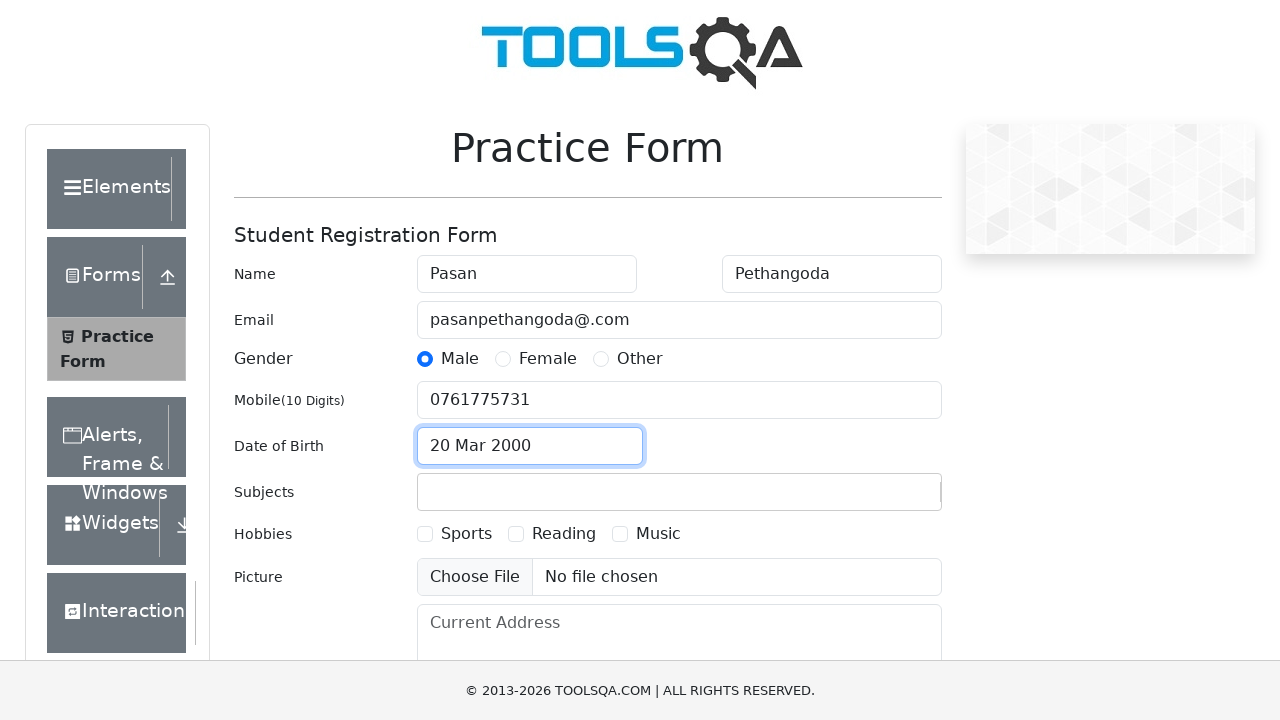

Filled subjects field with 'Computer Science' on #subjectsInput
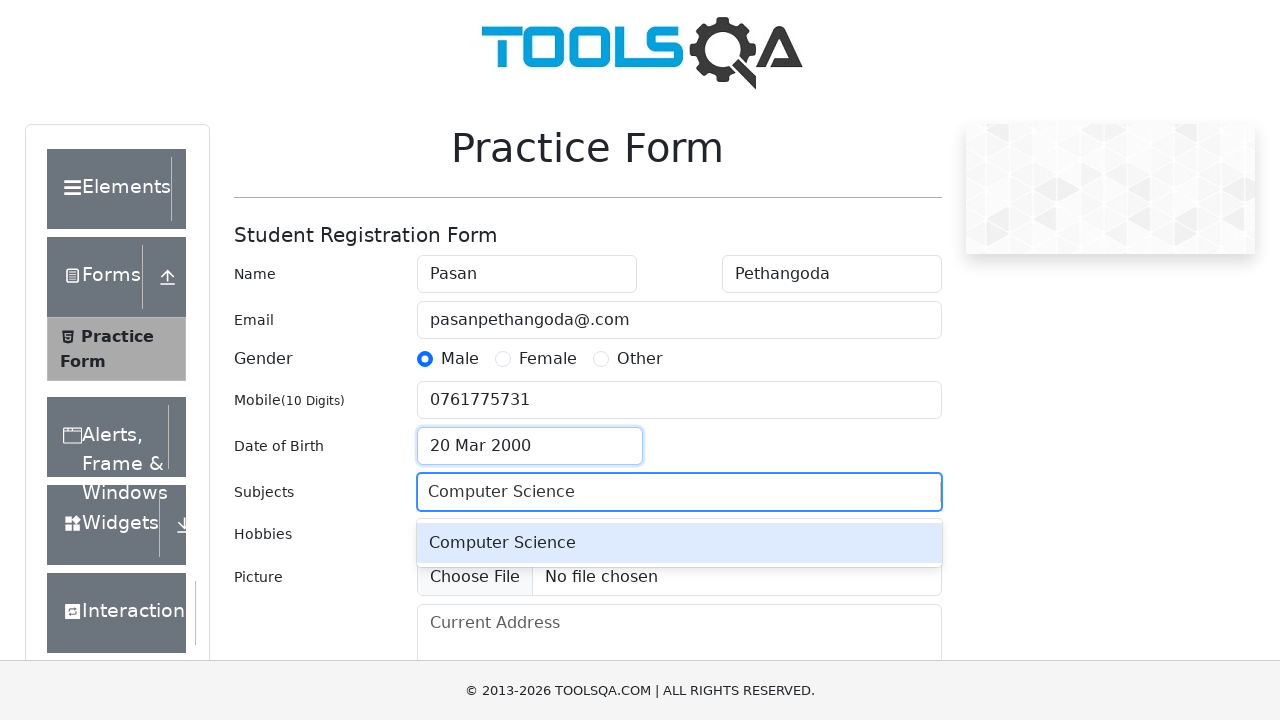

Selected first option from subjects dropdown at (679, 543) on #react-select-2-option-0
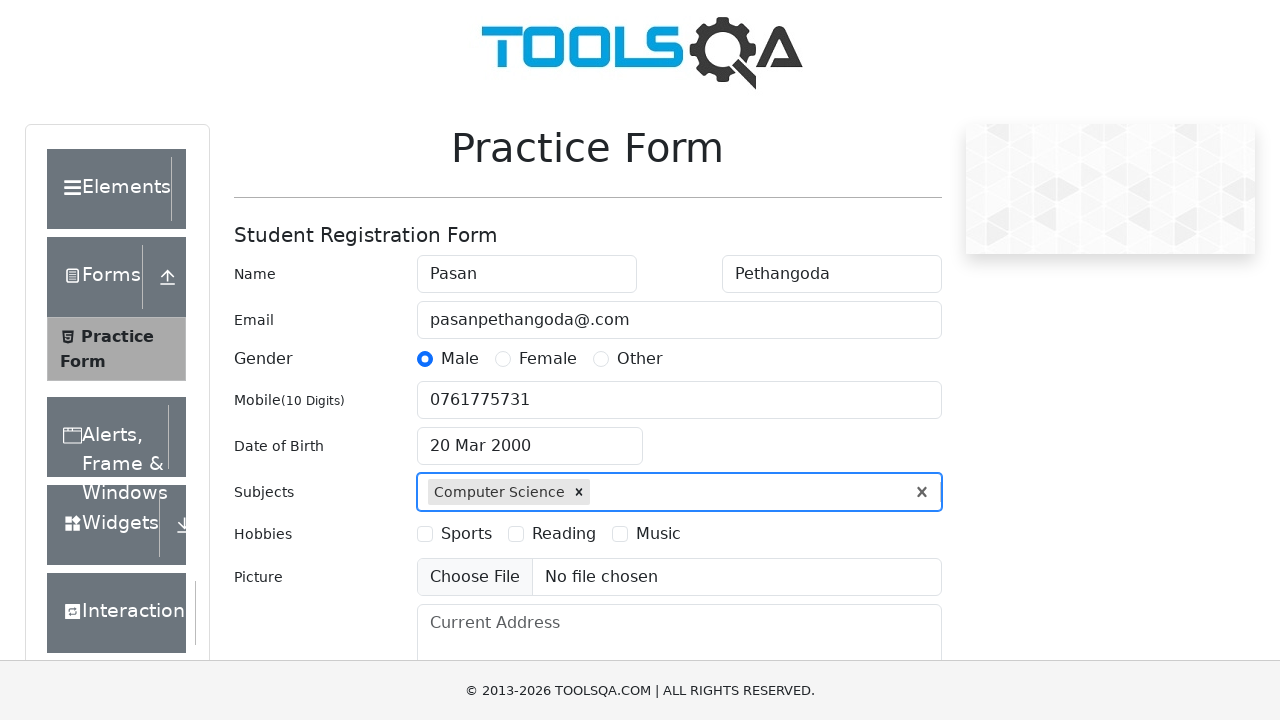

Located all hobby checkboxes
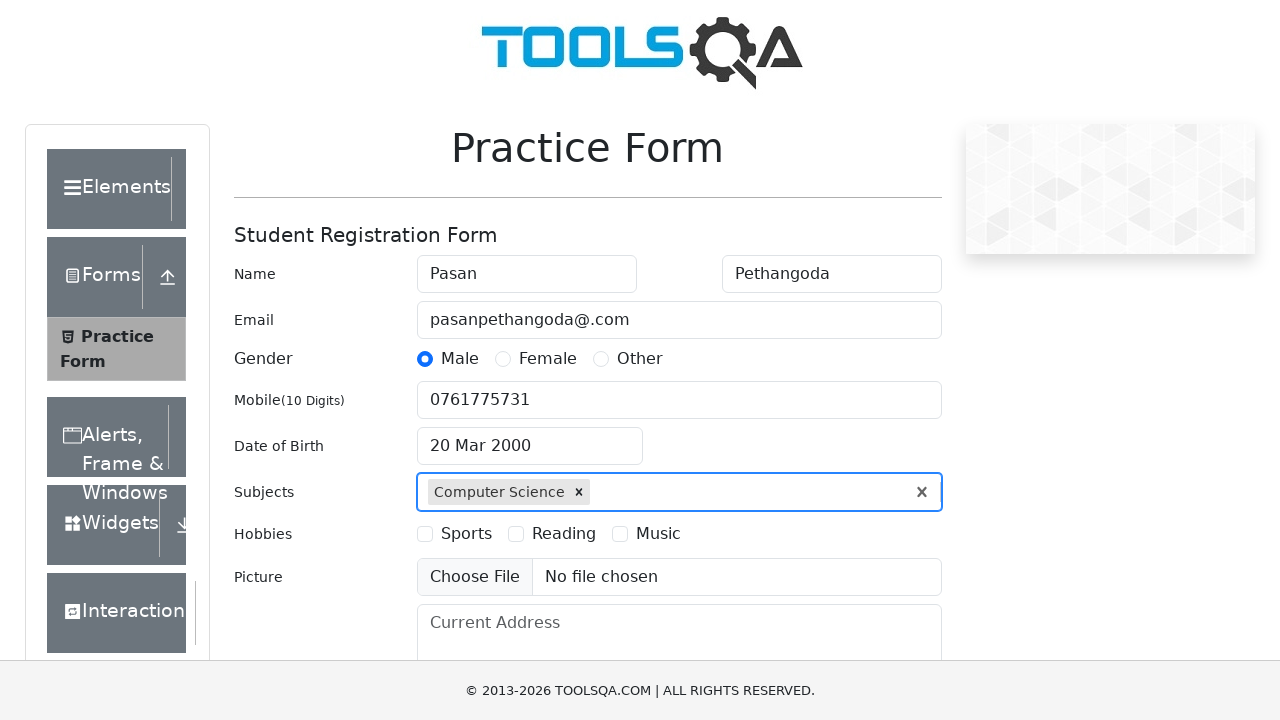

Selected hobby checkbox: Hobbies at (263, 534) on xpath=//div[@id='hobbiesWrapper']//label >> nth=0
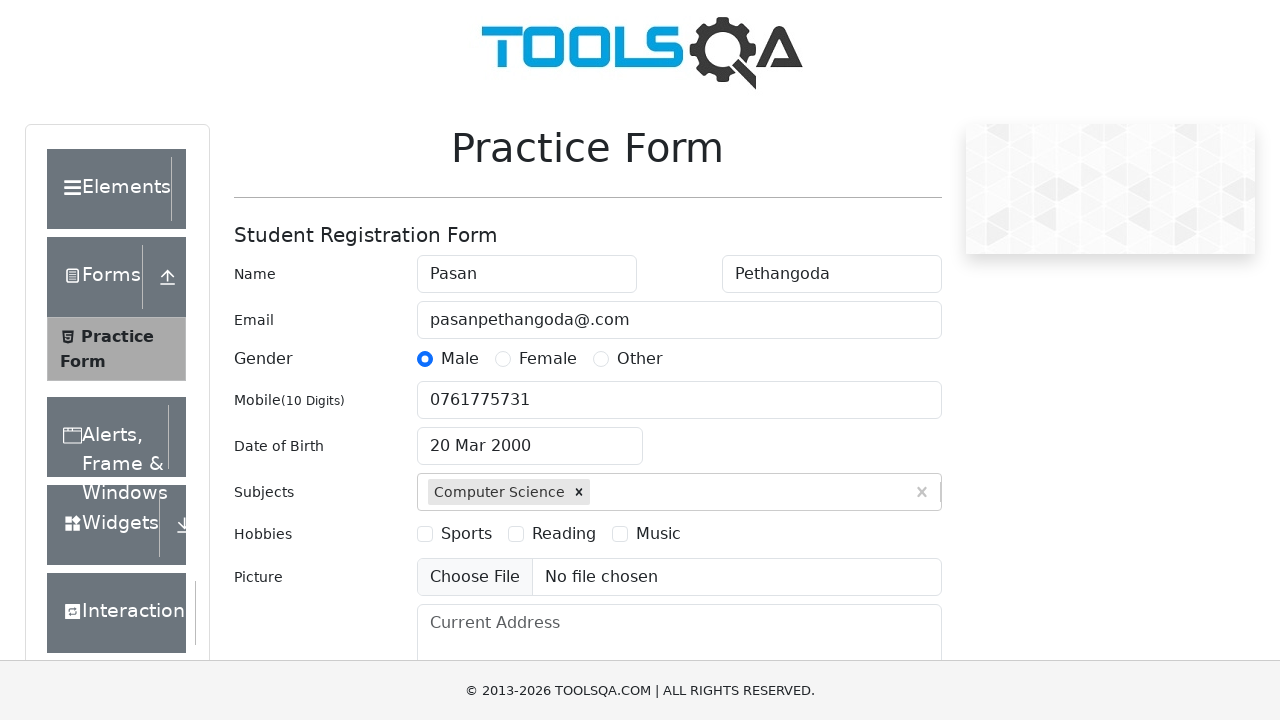

Selected hobby checkbox: Sports at (466, 534) on xpath=//div[@id='hobbiesWrapper']//label >> nth=1
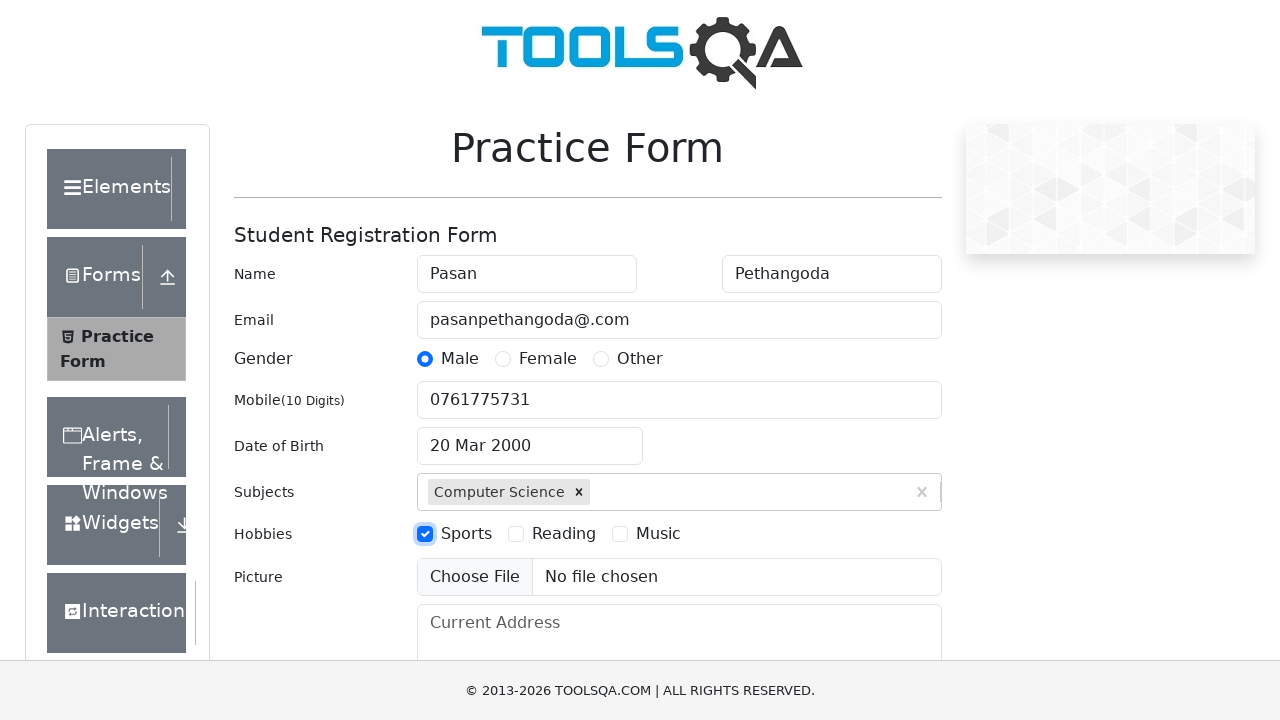

Selected hobby checkbox: Reading at (564, 534) on xpath=//div[@id='hobbiesWrapper']//label >> nth=2
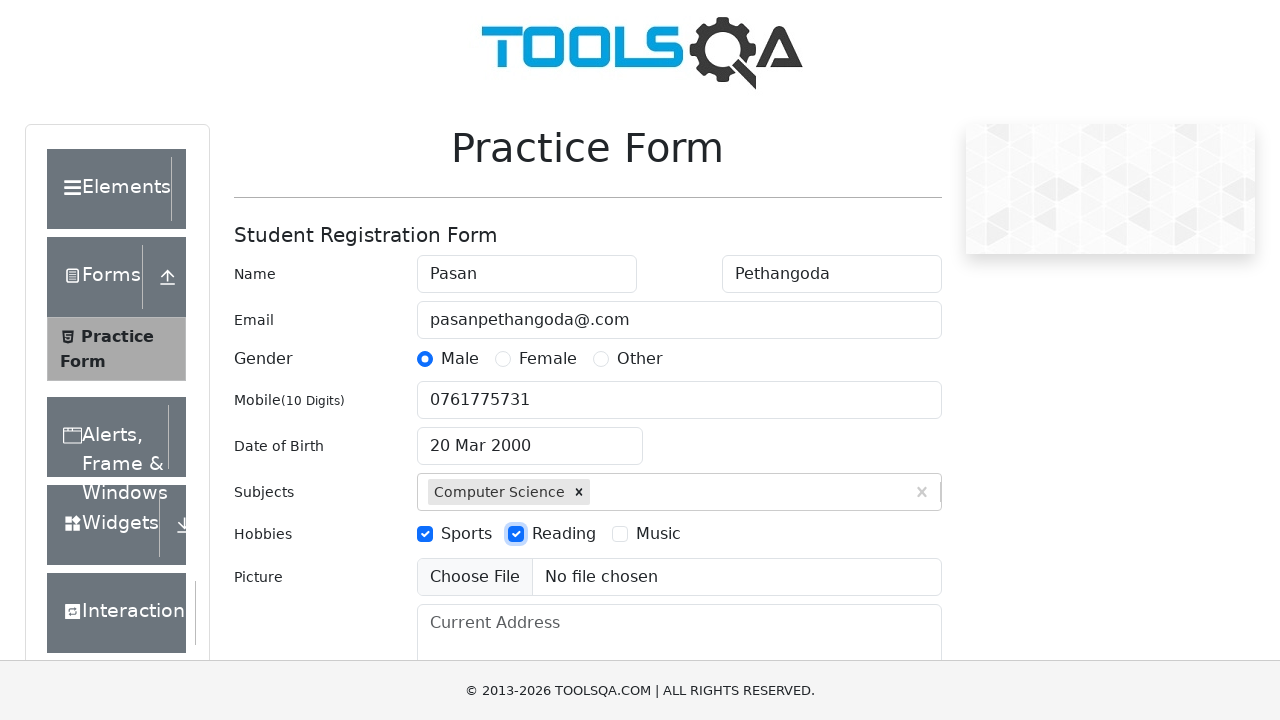

Set file input for picture upload
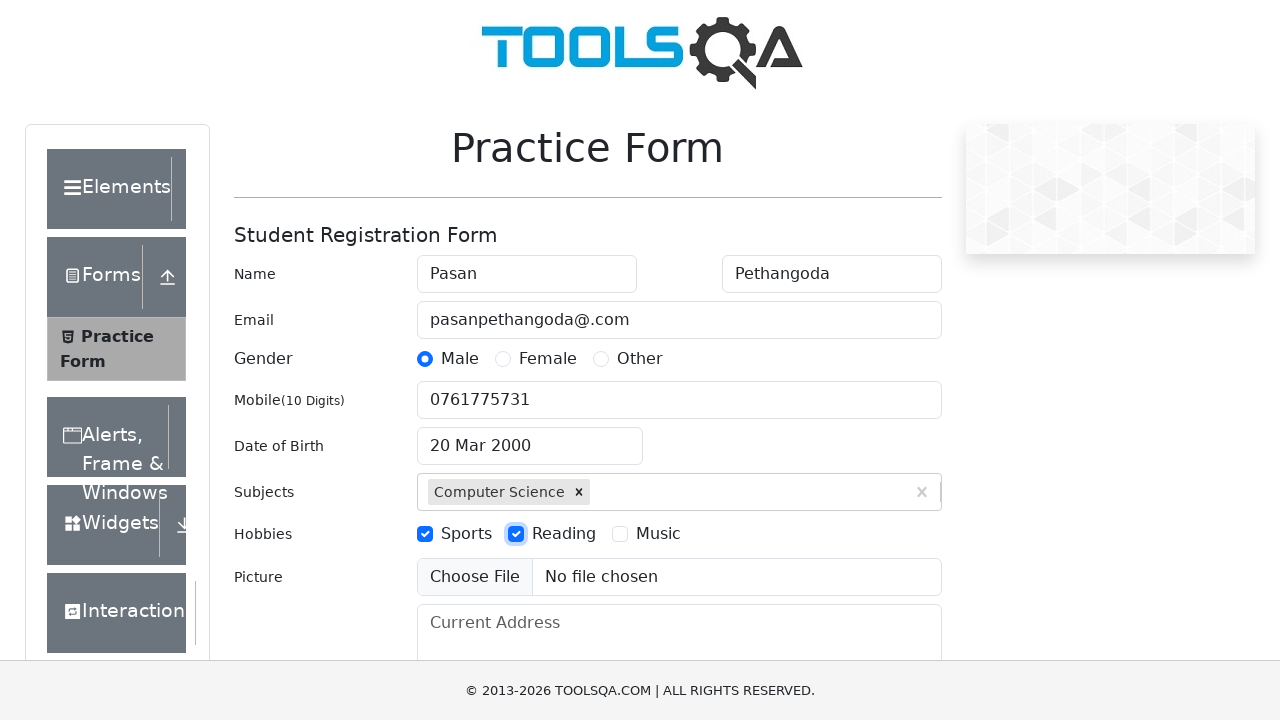

Filled current address field with '47/2 First Lane, Maukuluwa, Galle' on #currentAddress
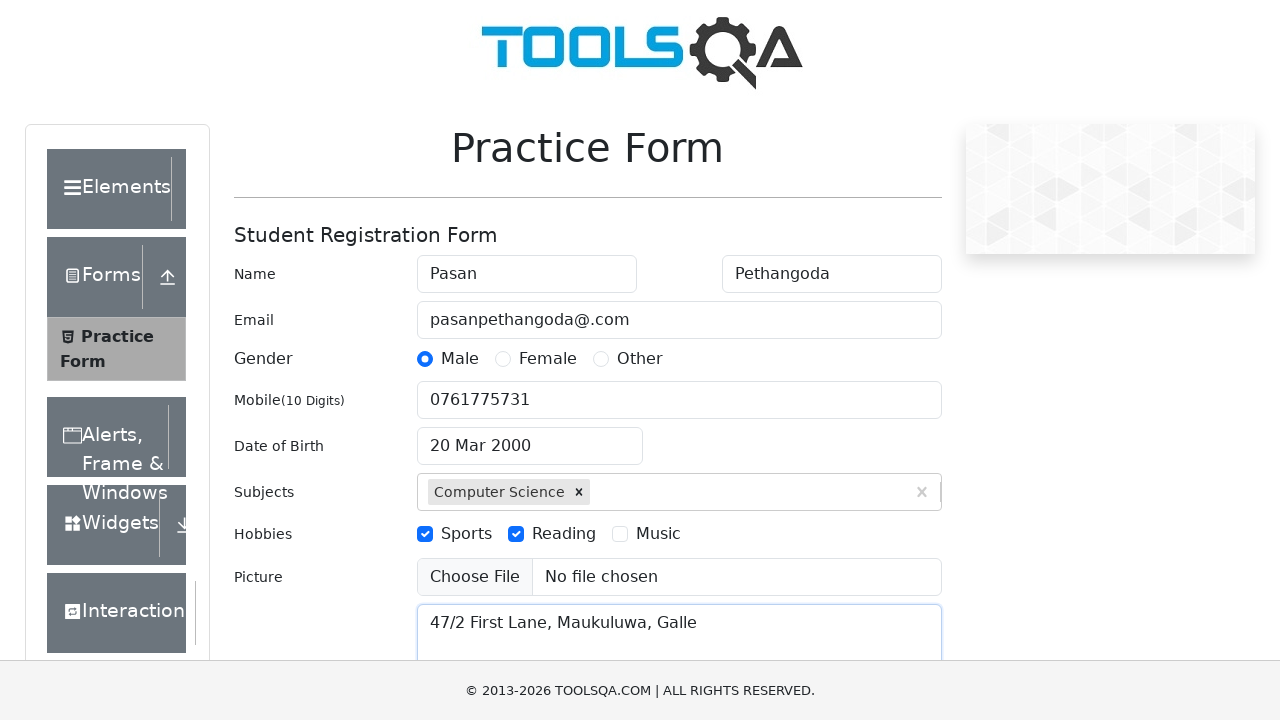

Clicked state dropdown to open at (527, 437) on div#state
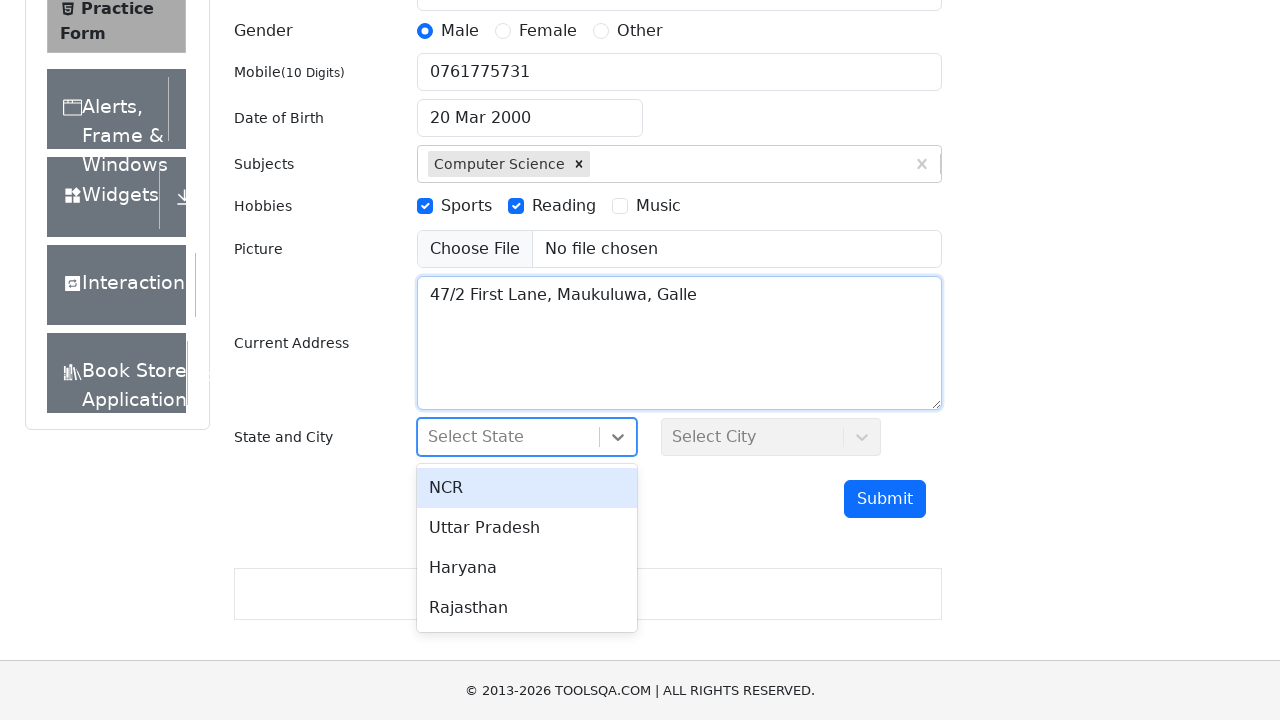

Selected first option from state dropdown at (527, 488) on #react-select-3-option-0
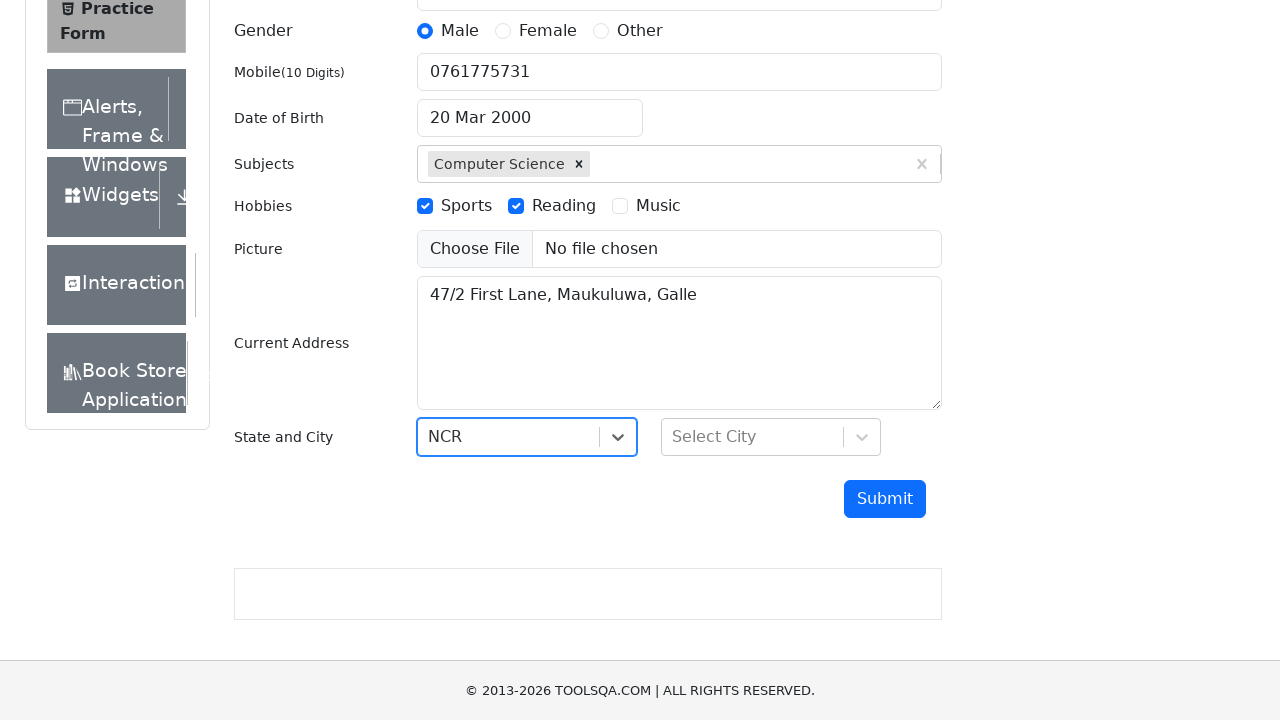

Clicked city dropdown to open at (771, 437) on div#city
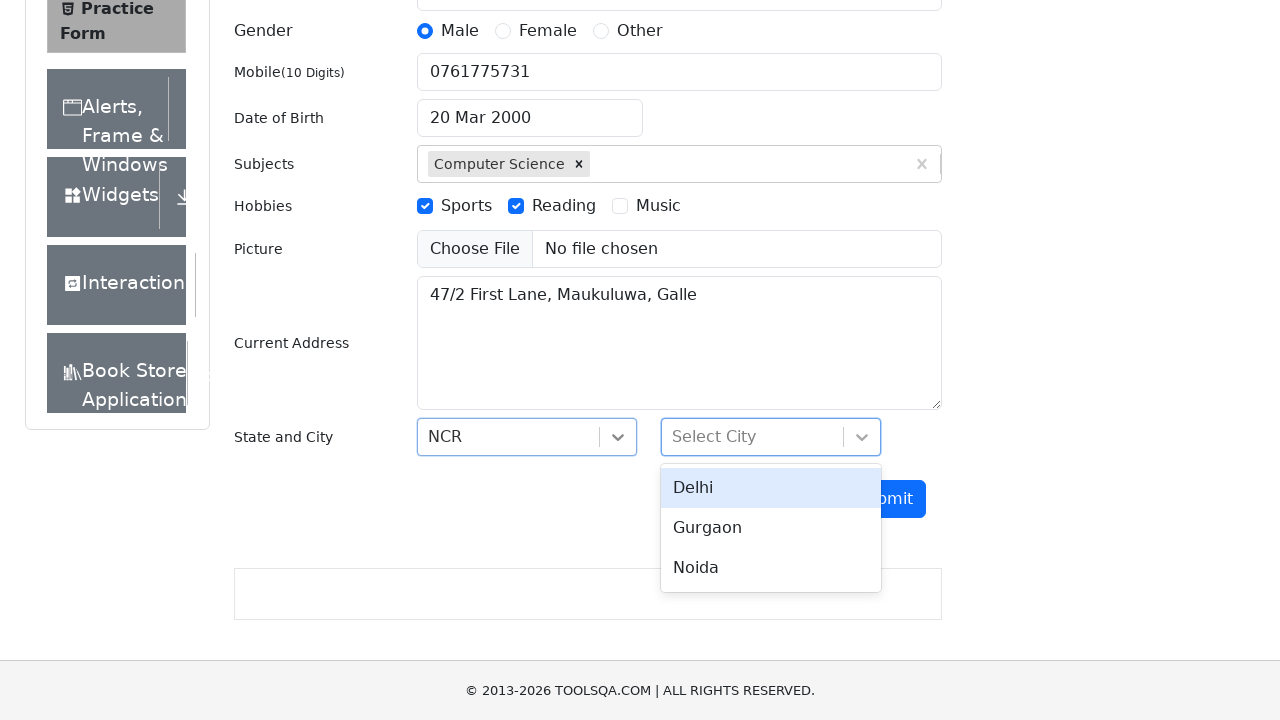

Selected first option from city dropdown at (771, 488) on #react-select-4-option-0
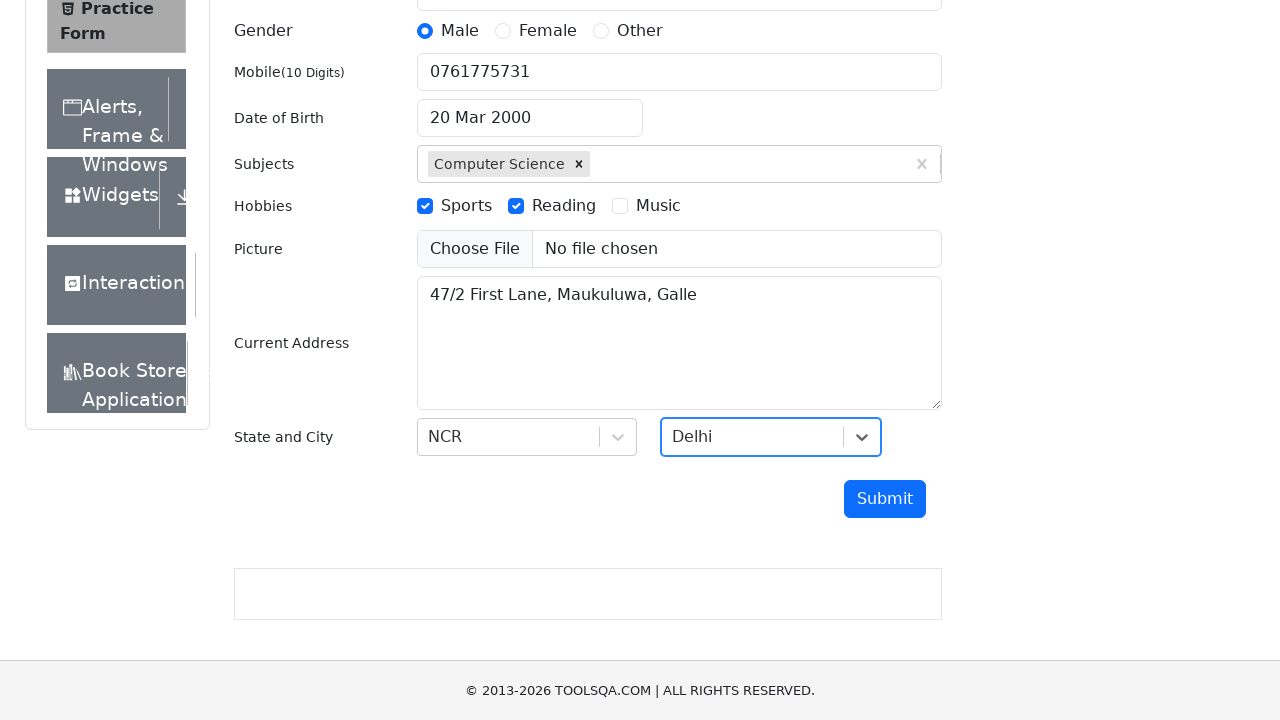

Clicked form submit button at (885, 499) on #submit
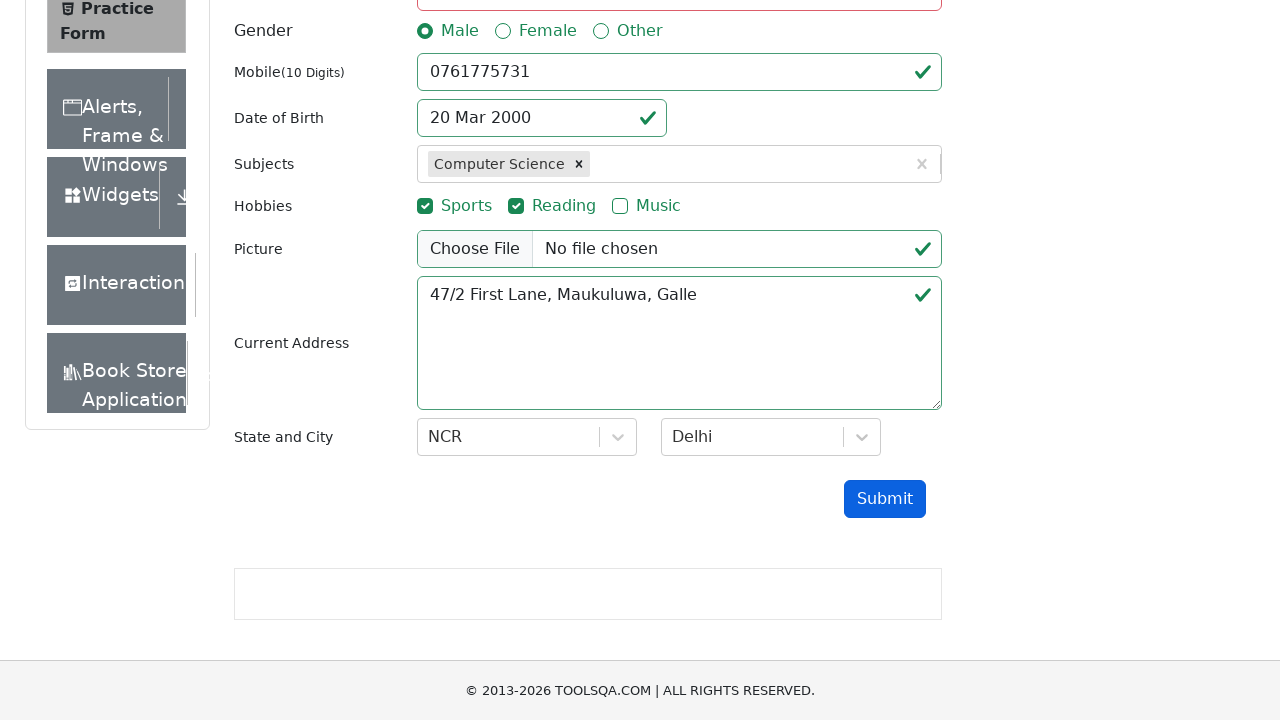

Waited 1000ms for form submission to process
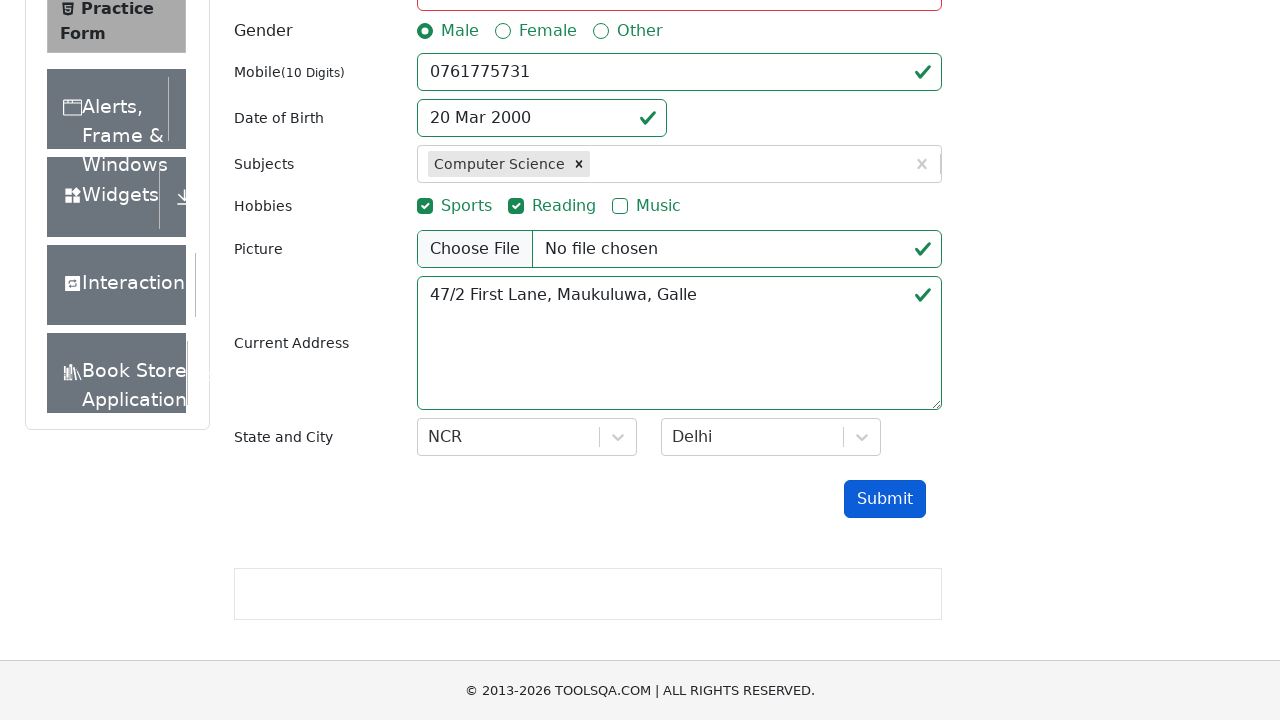

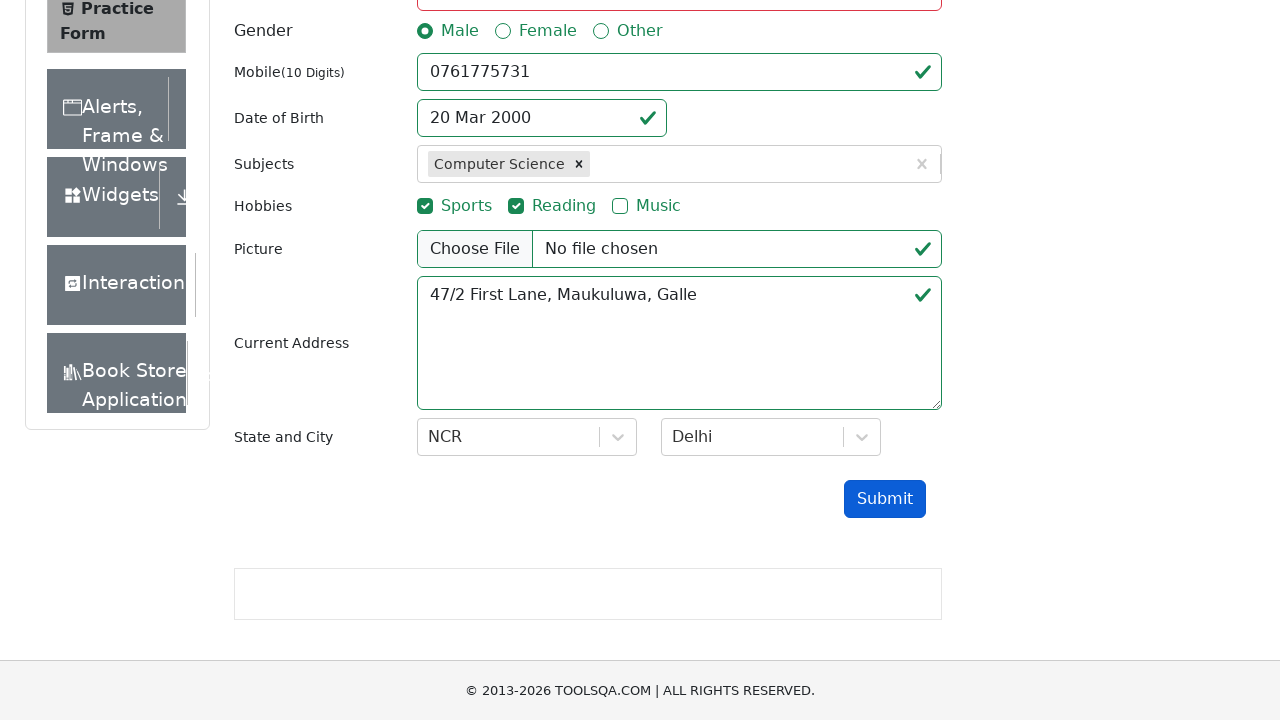